Tests drag and drop functionality on jQuery UI demo page by dragging an element from source to target location

Starting URL: https://jqueryui.com/droppable/

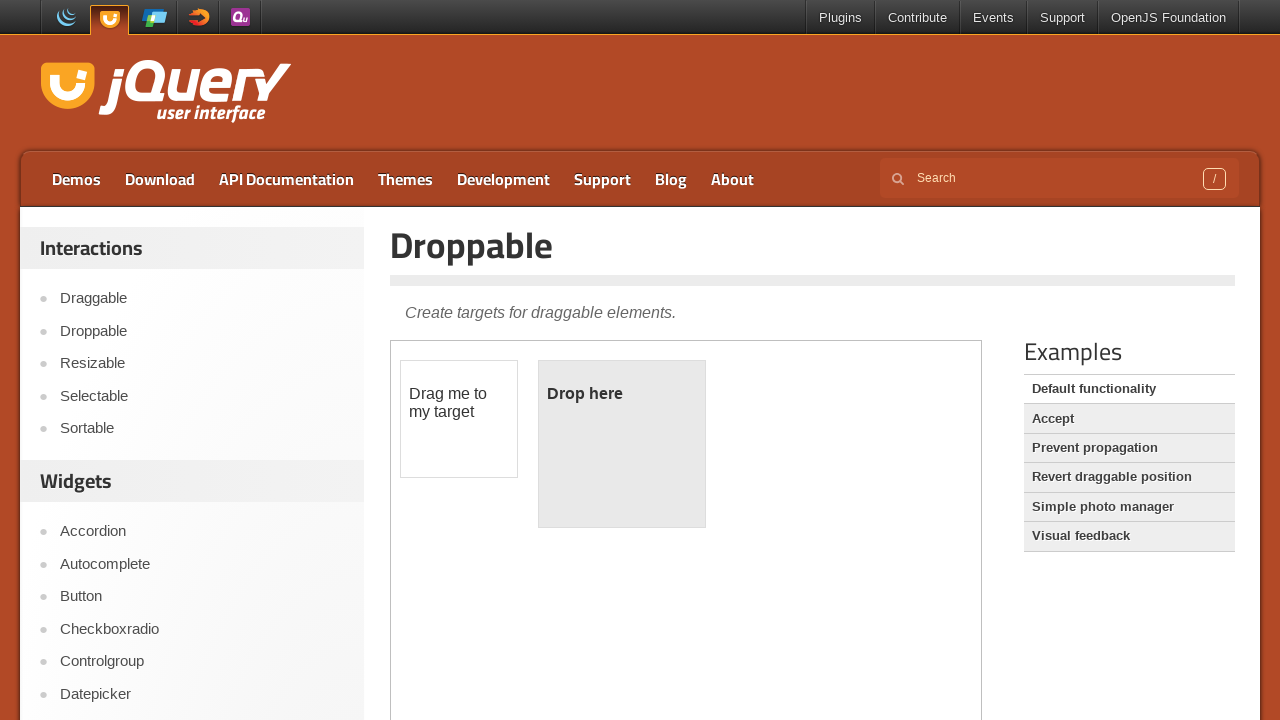

Located the demo iframe
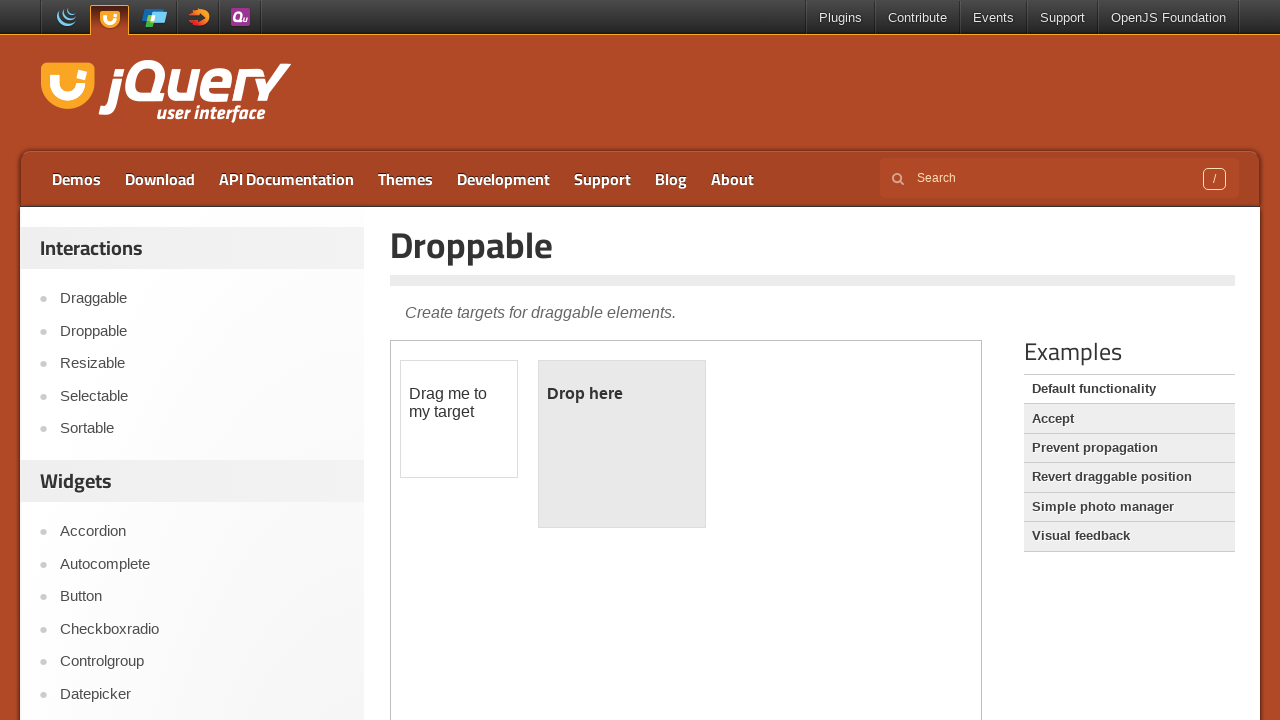

Located the draggable element
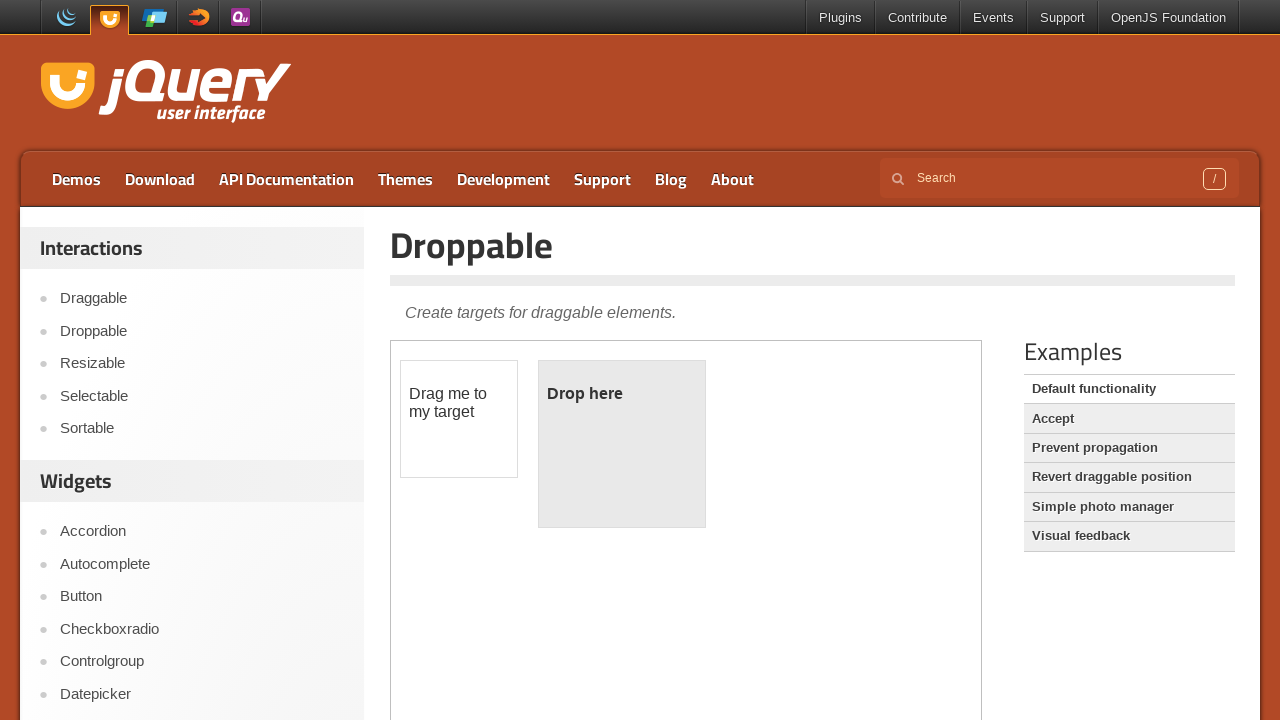

Located the droppable target element
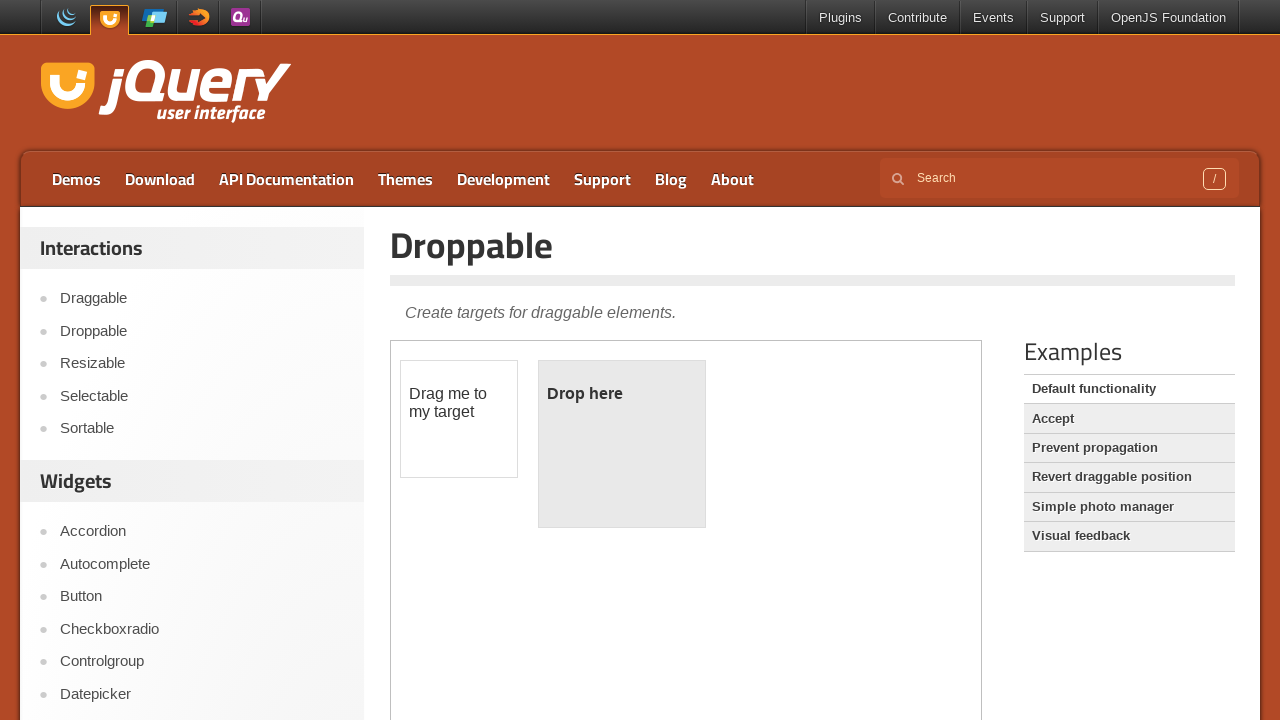

Dragged element from source to target location at (622, 444)
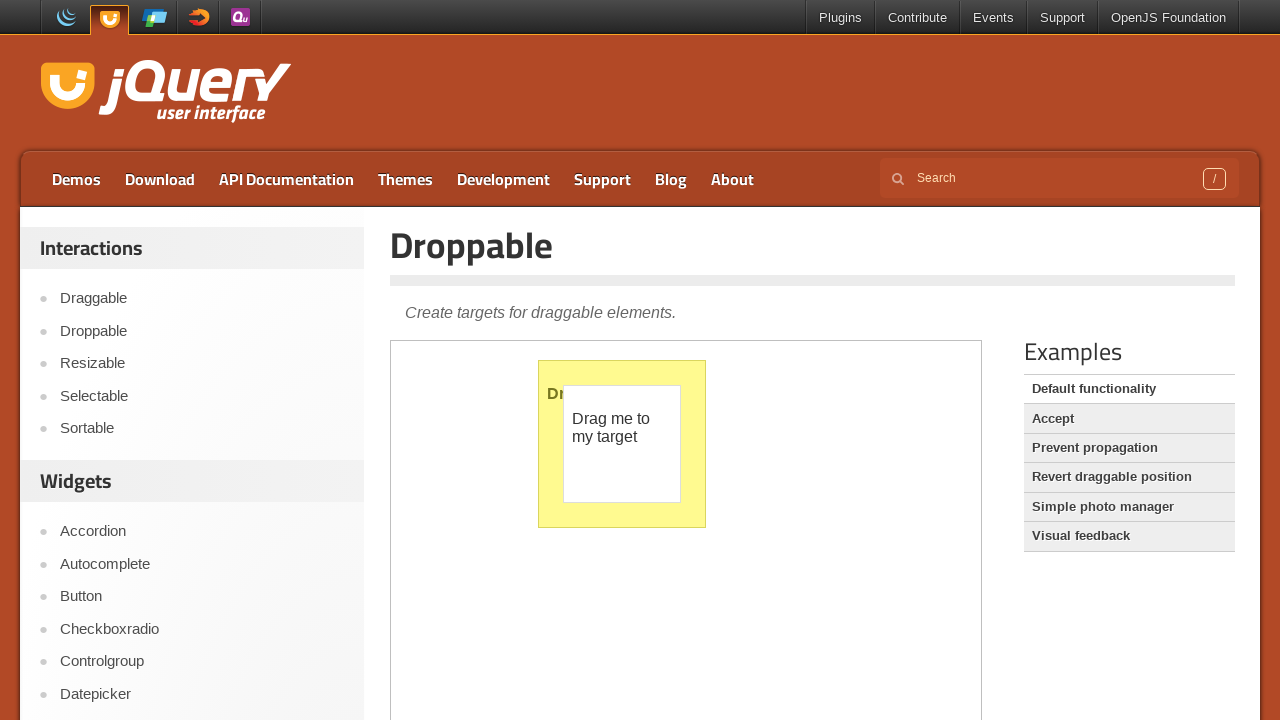

Waited 1 second to observe drop result
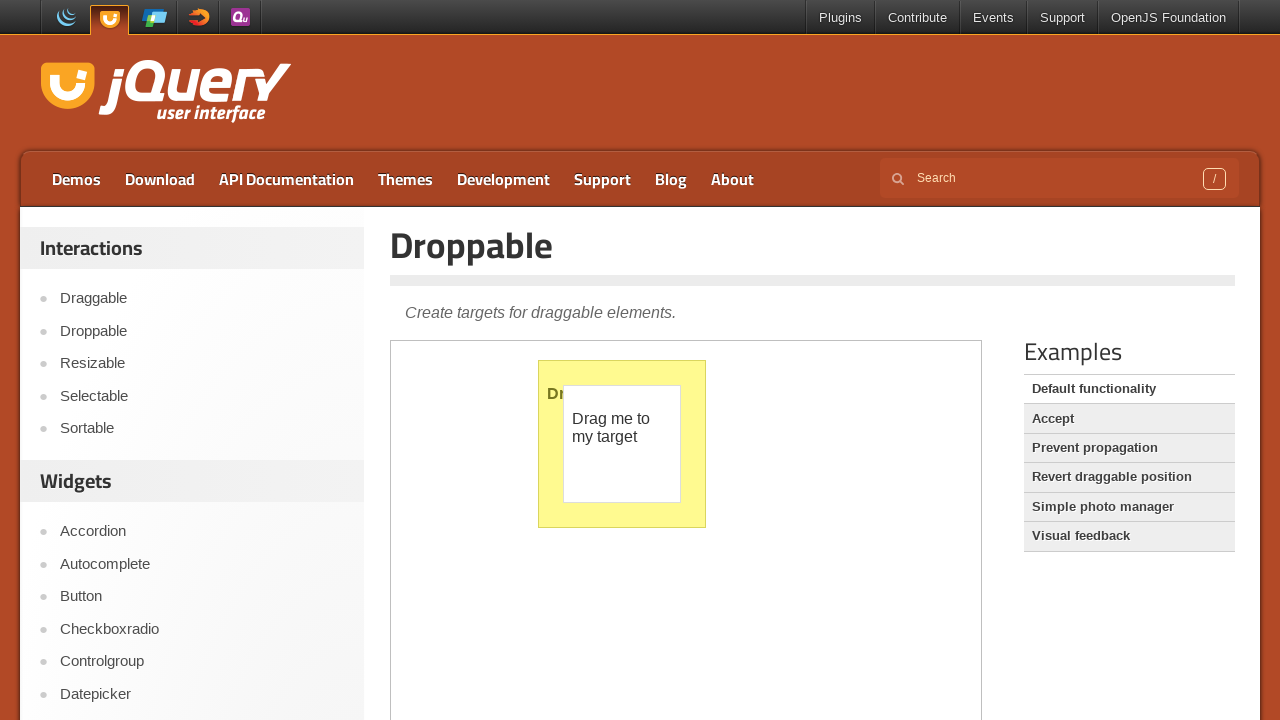

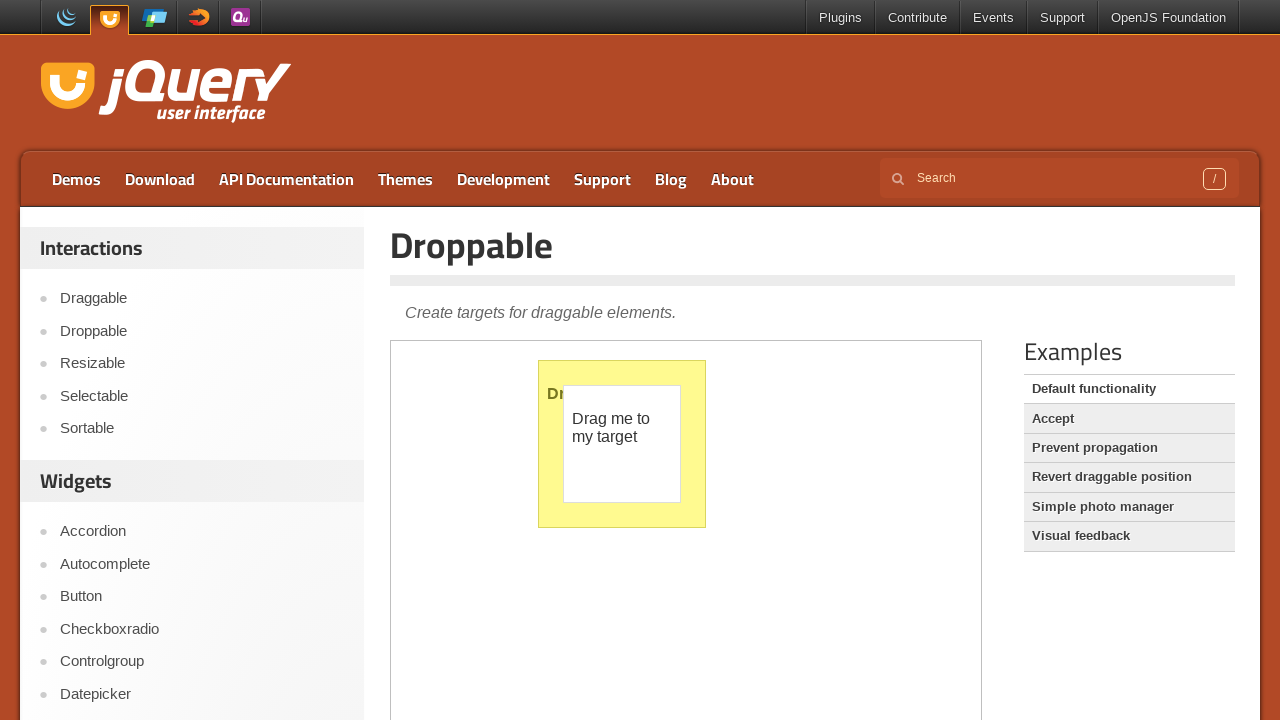